Tests iframe switching functionality by navigating to W3Schools tryit editor, switching to the result iframe to click a button, then switching back to the parent frame to click a menu button.

Starting URL: https://www.w3schools.com/js/tryit.asp?filename=tryjs_myfirst

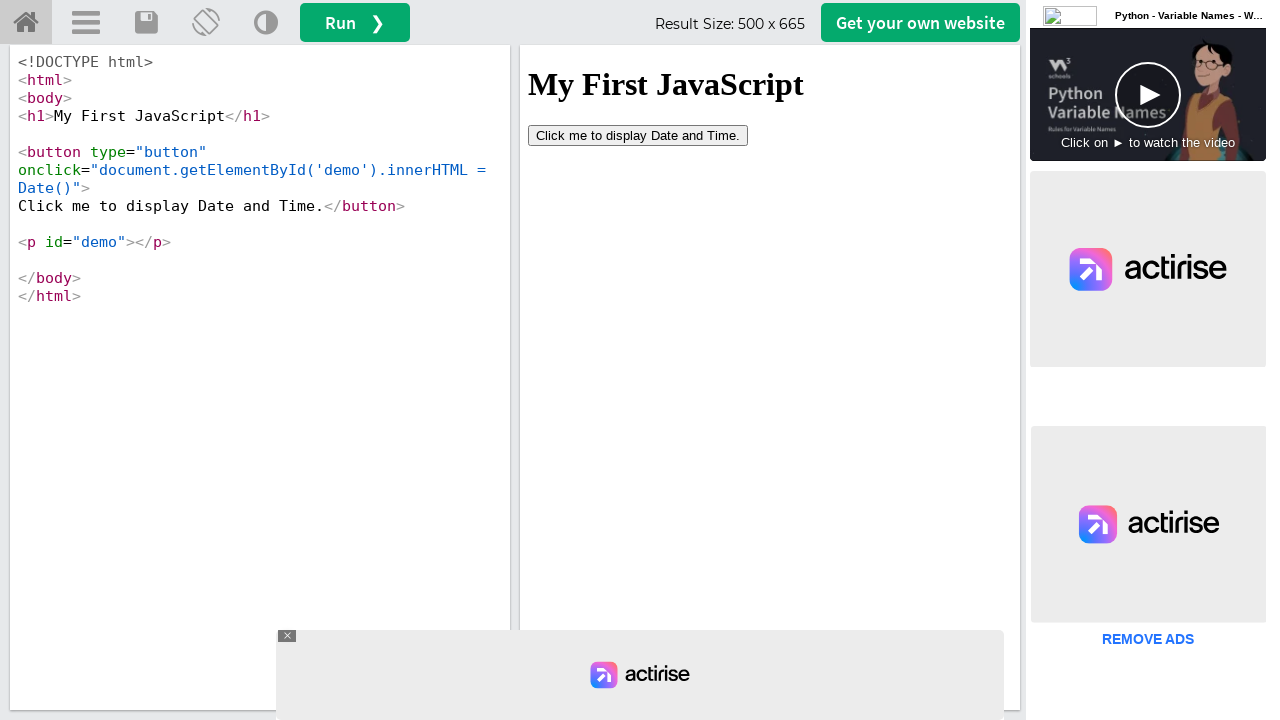

Located the iframeResult iframe for switching
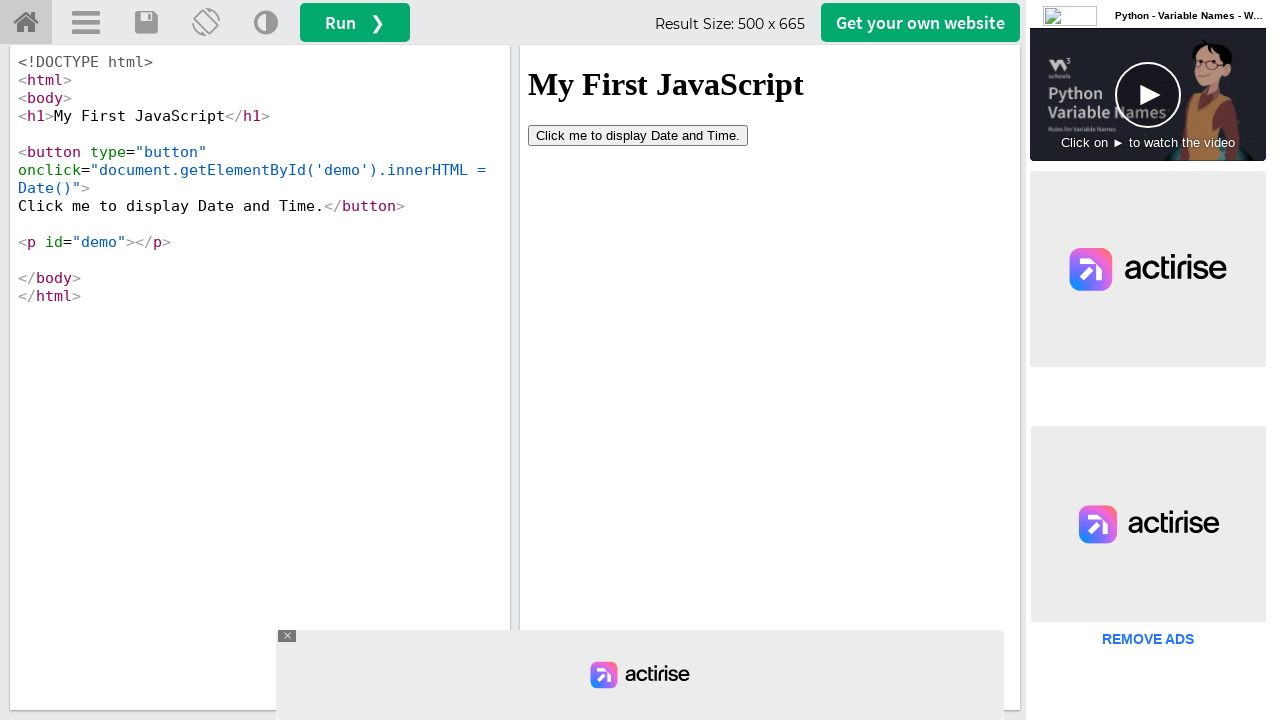

Clicked 'Click me' button inside the result iframe at (638, 135) on iframe[name='iframeResult'] >> internal:control=enter-frame >> xpath=//button[co
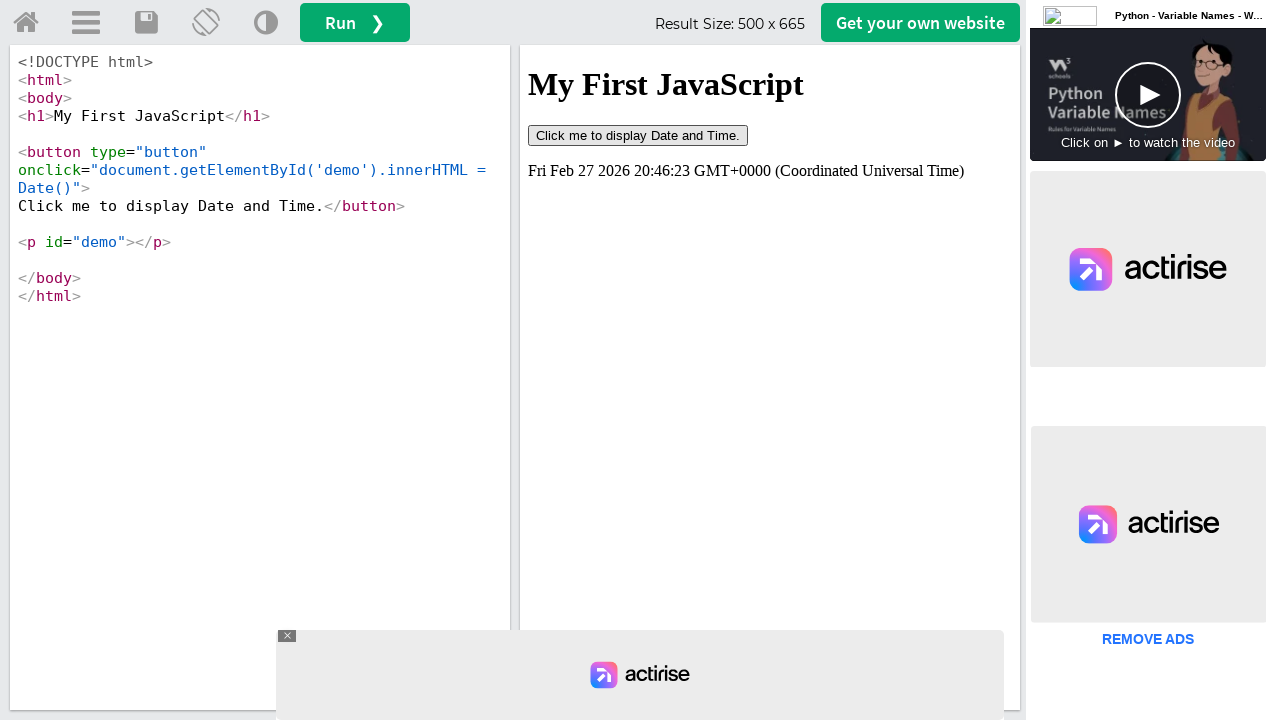

Clicked menu button in parent frame context at (86, 23) on a#menuButton
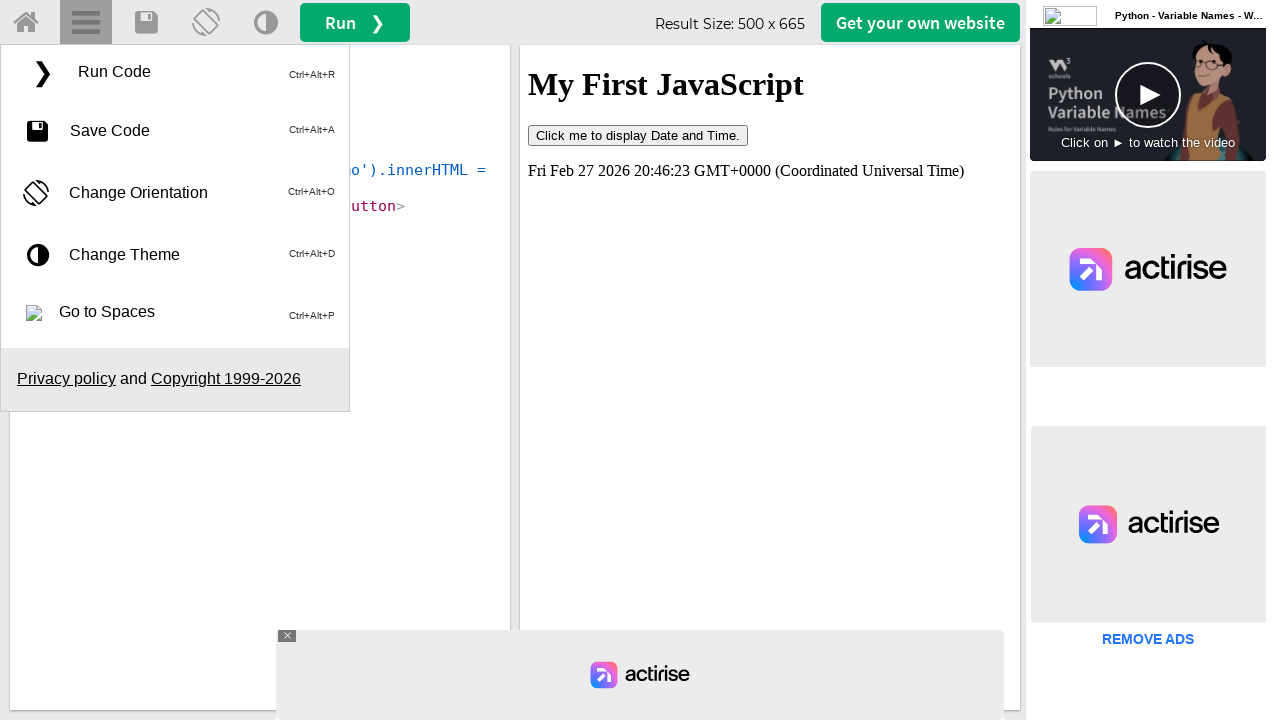

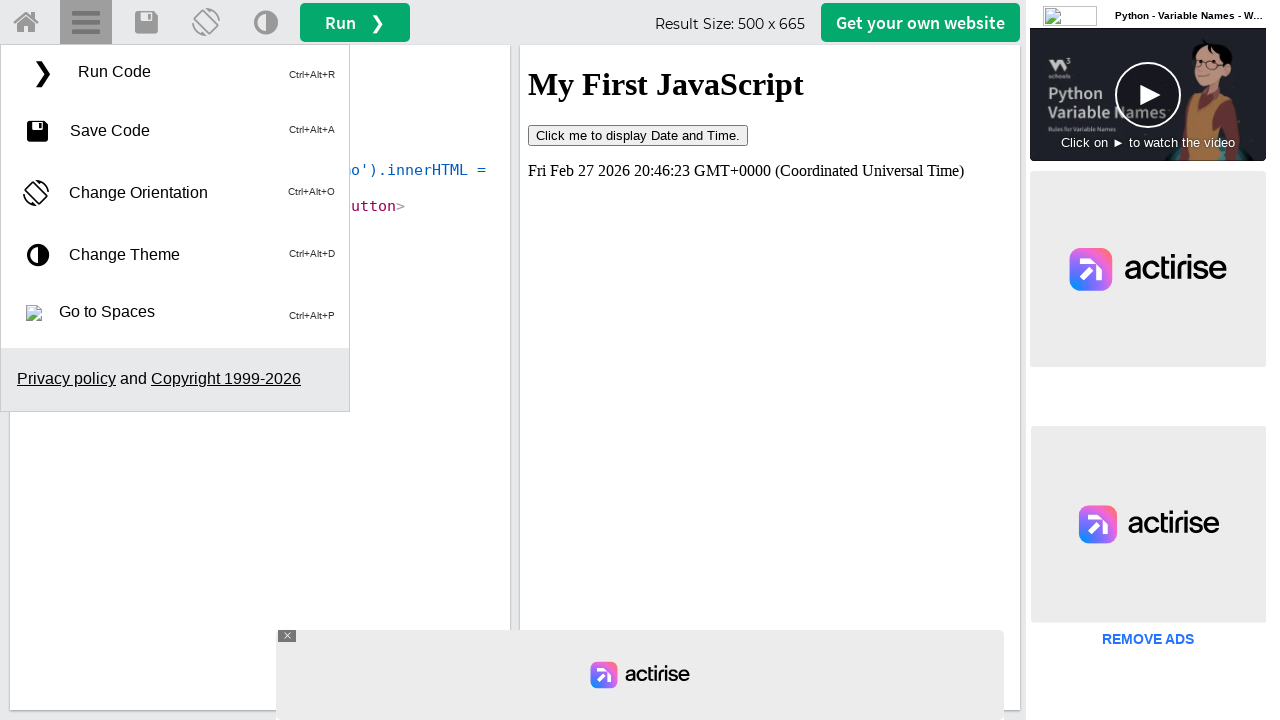